Tests explicit wait functionality by clicking reveal button and waiting for element to become visible

Starting URL: https://www.selenium.dev/selenium/web/dynamic.html

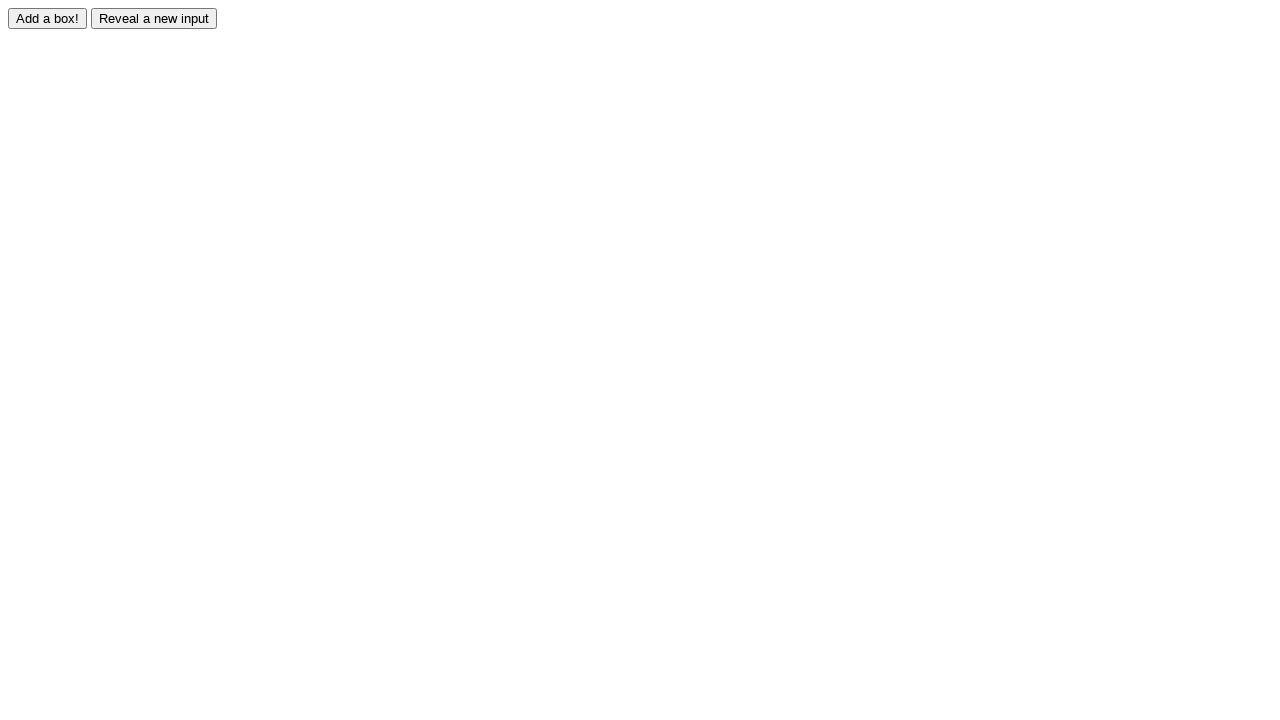

Navigated to dynamic.html test page
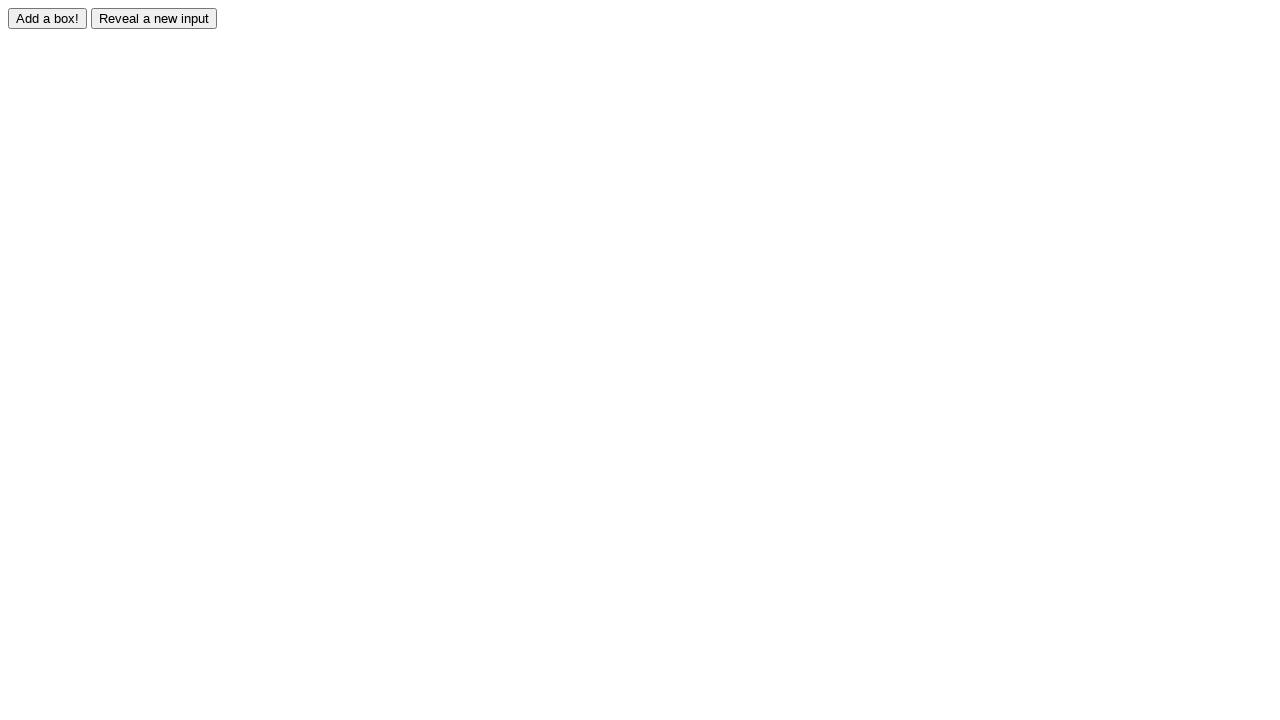

Clicked reveal button to trigger dynamic element visibility at (154, 18) on #reveal
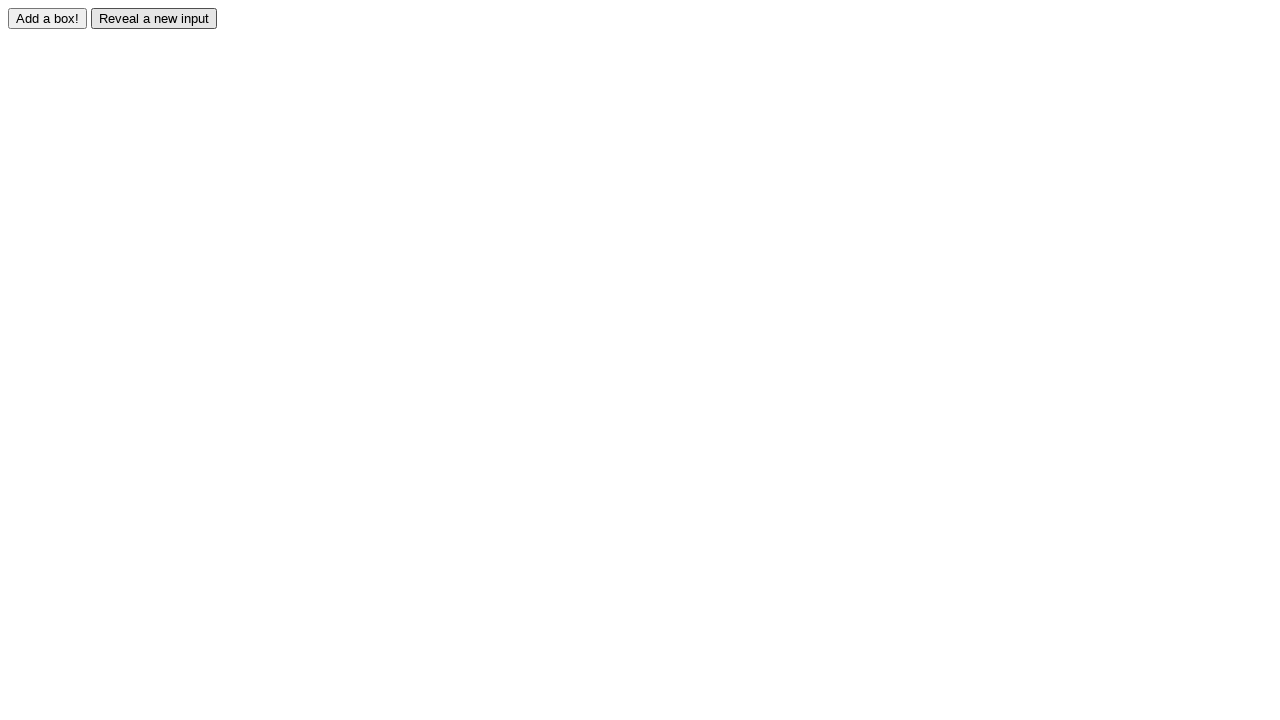

Explicit wait completed - revealed element is now visible
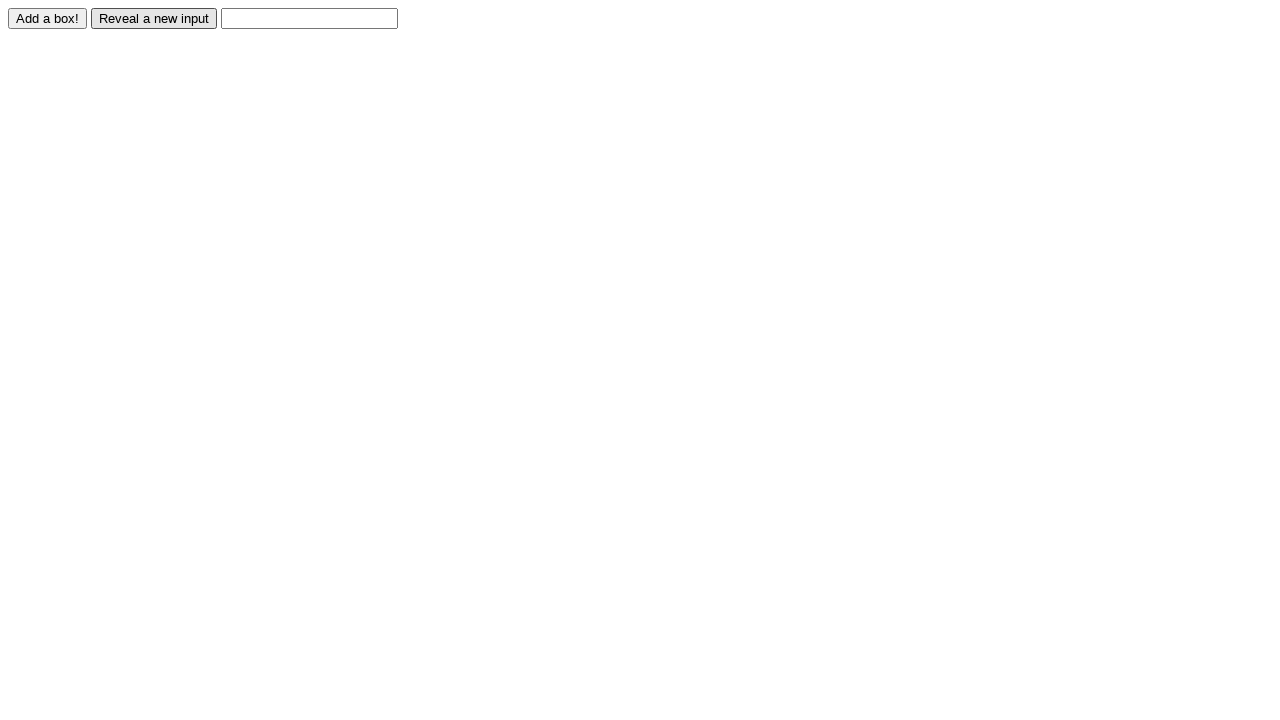

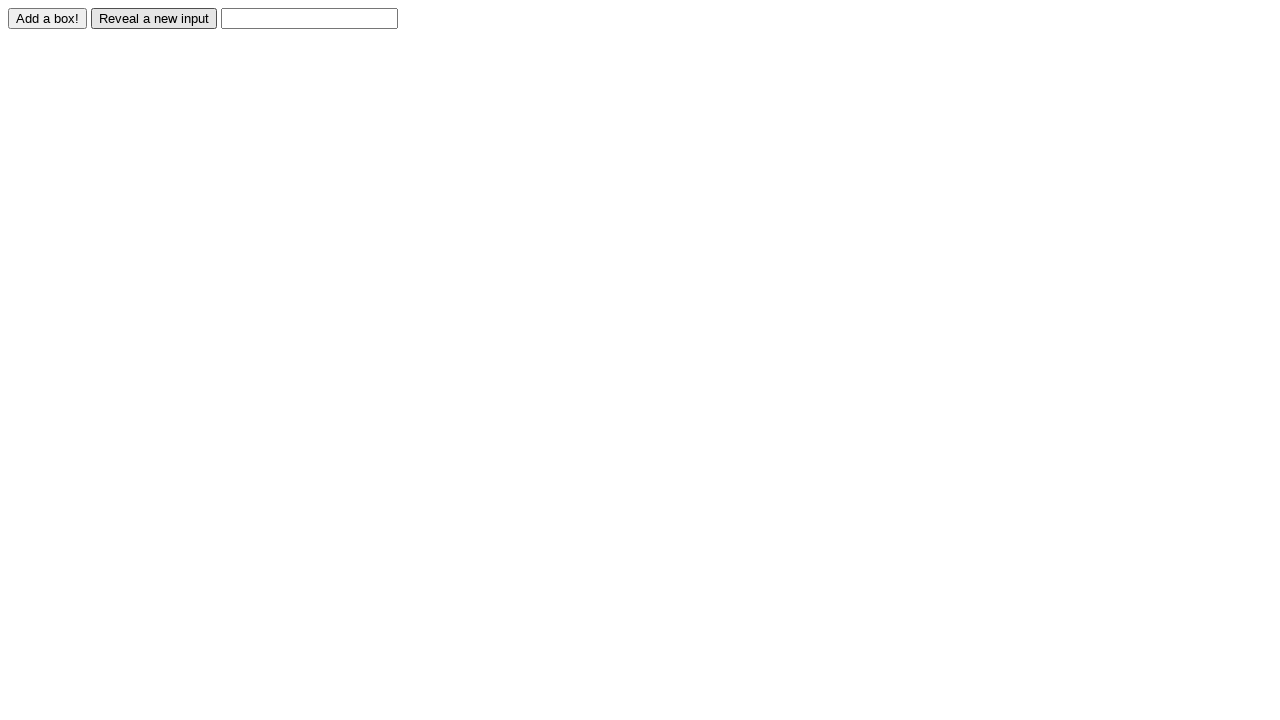